Searches for a committee on the Missouri Ethics Commission Campaign Finance website, clicks on the committee result, and then navigates to the Reports tab on the committee page.

Starting URL: https://mec.mo.gov/MEC/Campaign_Finance/CFSearch.aspx#gsc.tab=0

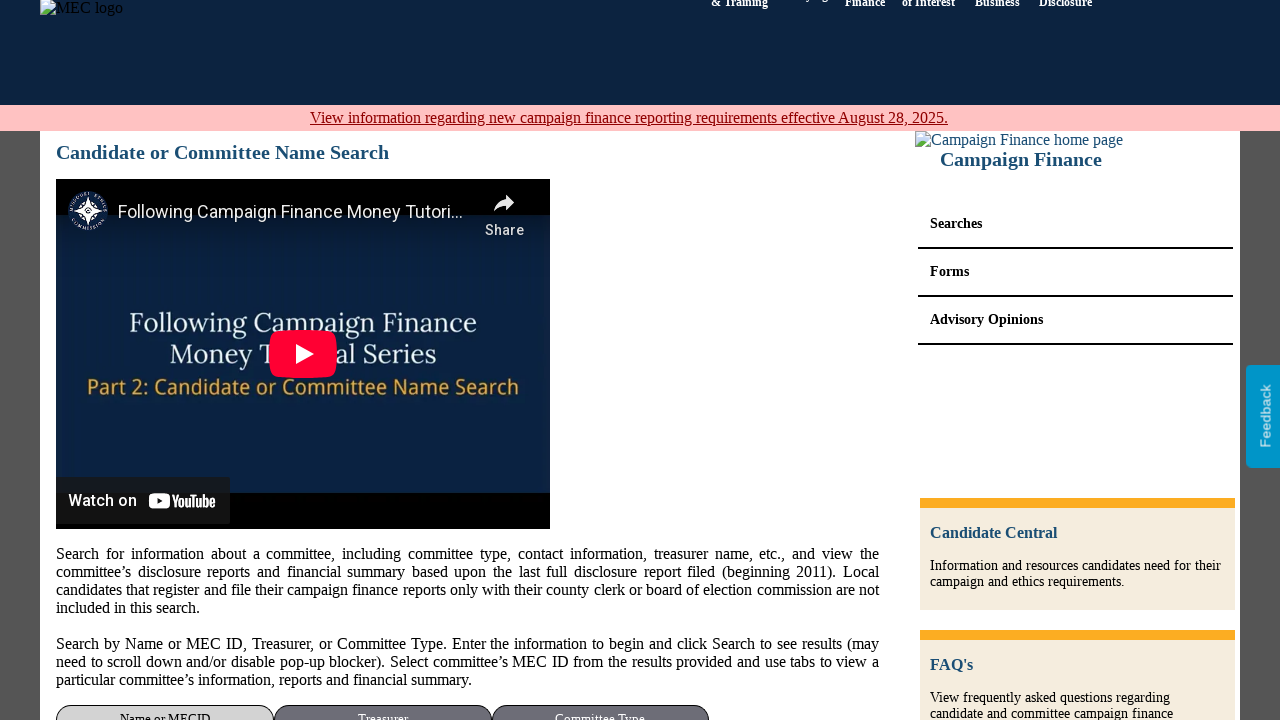

Waited for initial page load
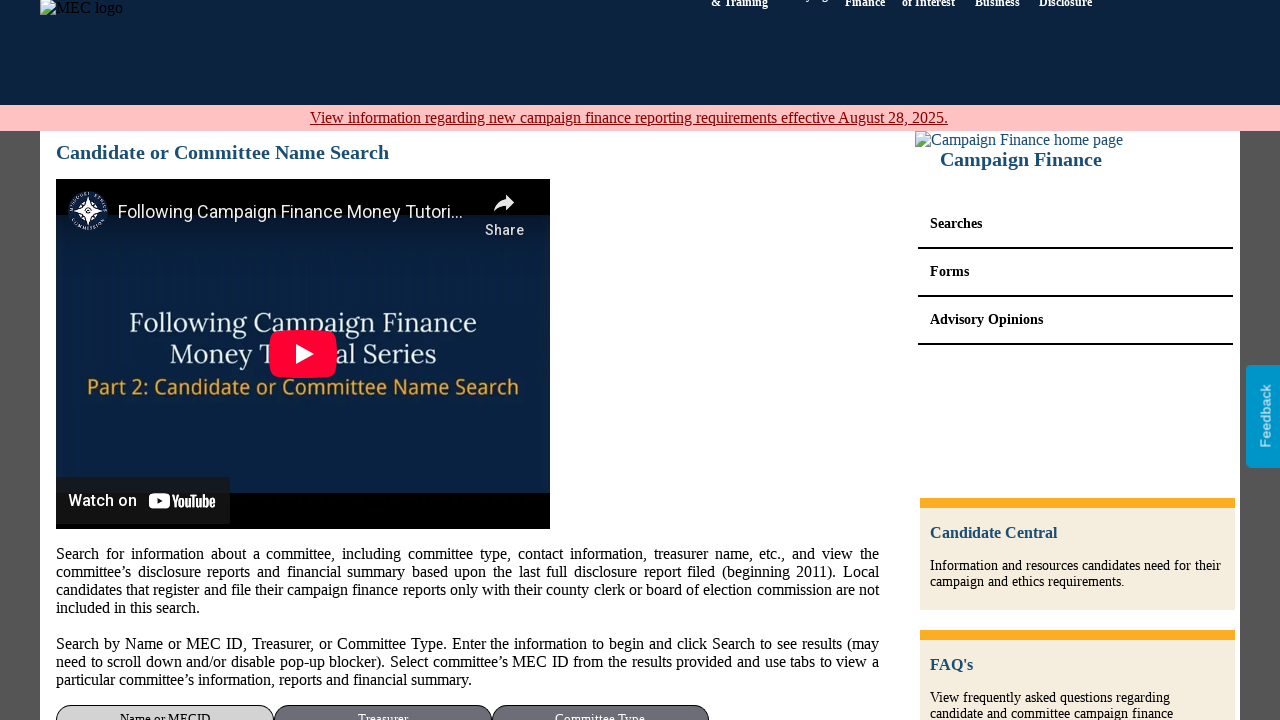

Filled committee search field with 'Francis Howell Families' on input[name='ctl00$ctl00$ContentPlaceHolder$ContentPlaceHolder1$txtComm']
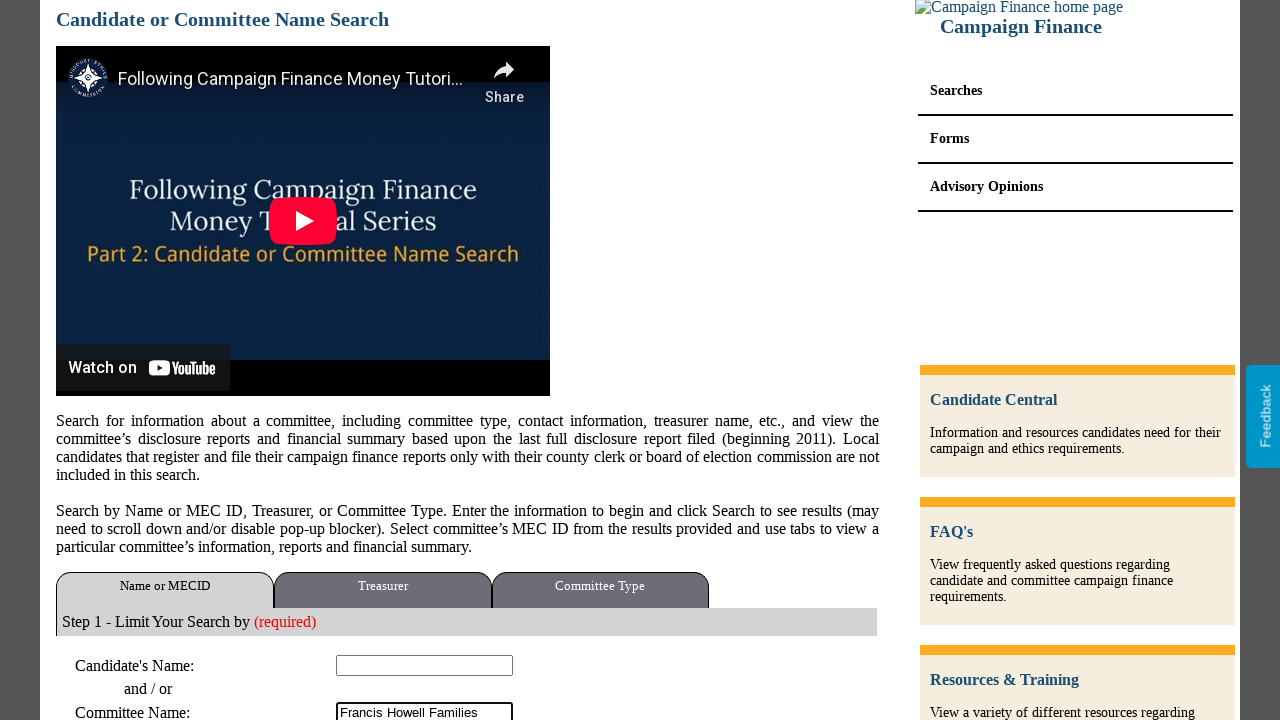

Clicked search button to find committee at (850, 360) on input[name='ctl00$ctl00$ContentPlaceHolder$ContentPlaceHolder1$btnSearch']
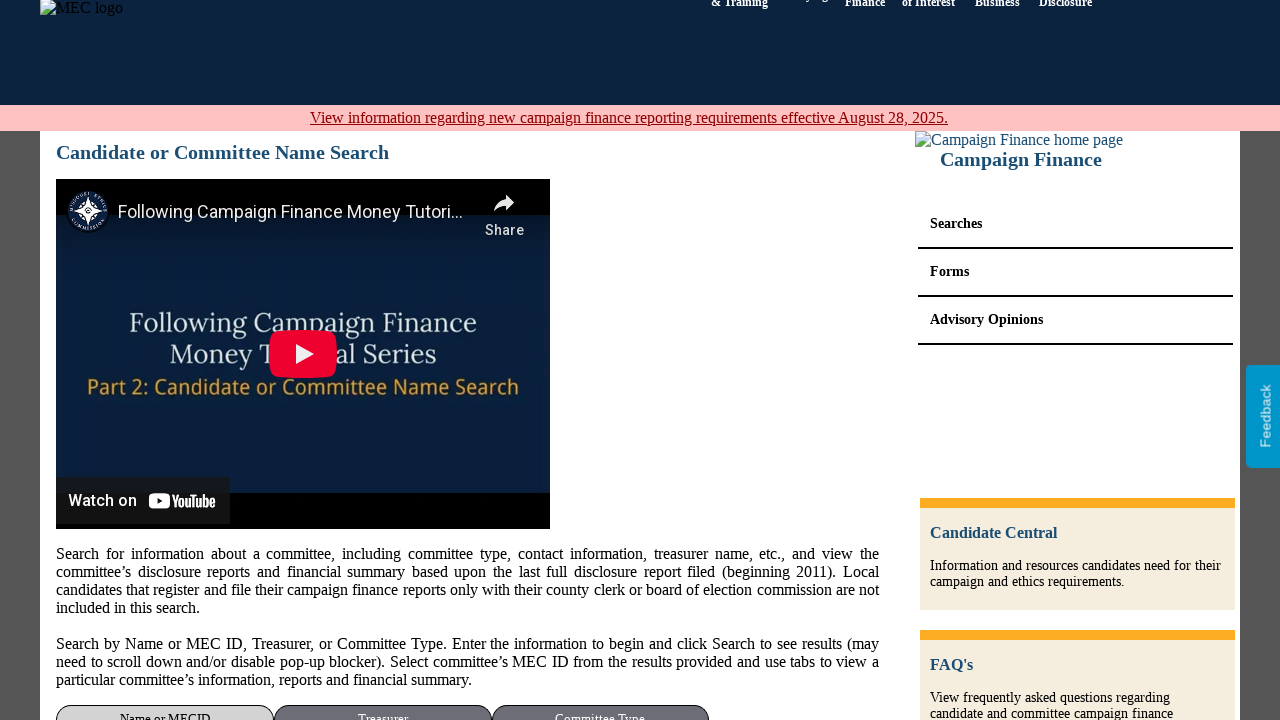

Waited for search results to load
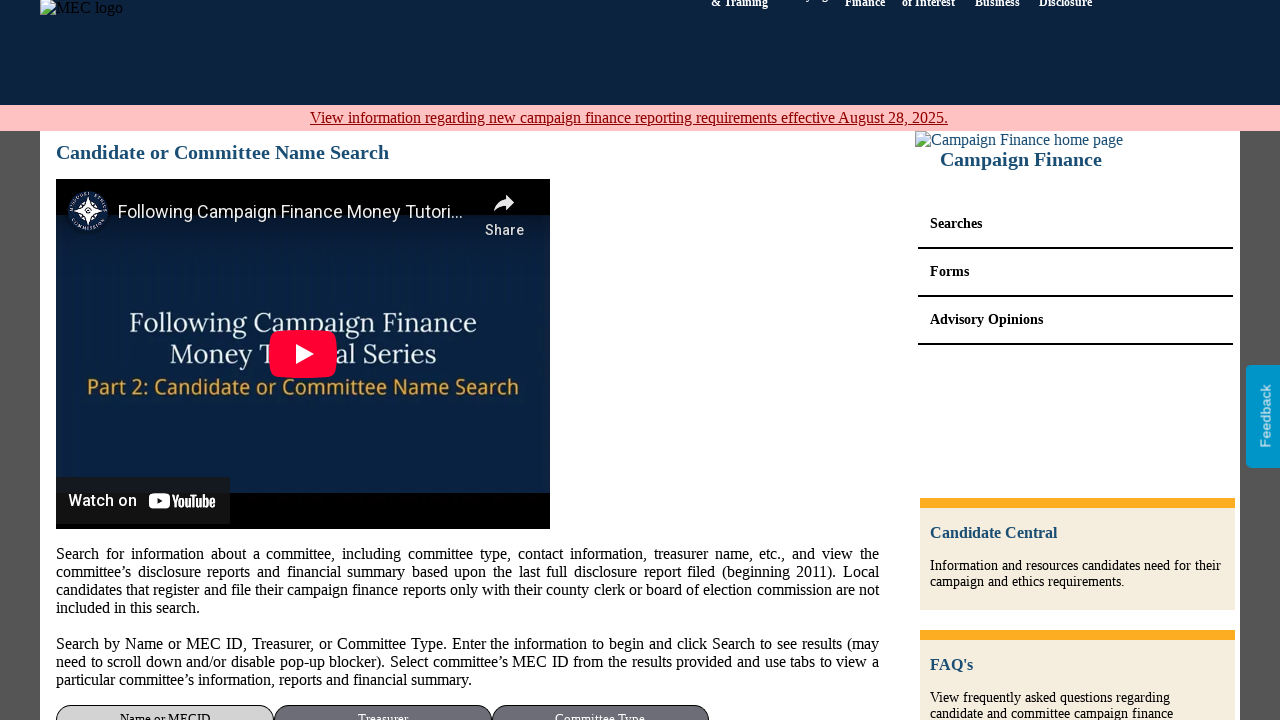

Clicked on committee result with MECID C2116 at (86, 360) on #ContentPlaceHolder_ContentPlaceHolder1_gvResults >> a:has-text('C2116') >> nth=
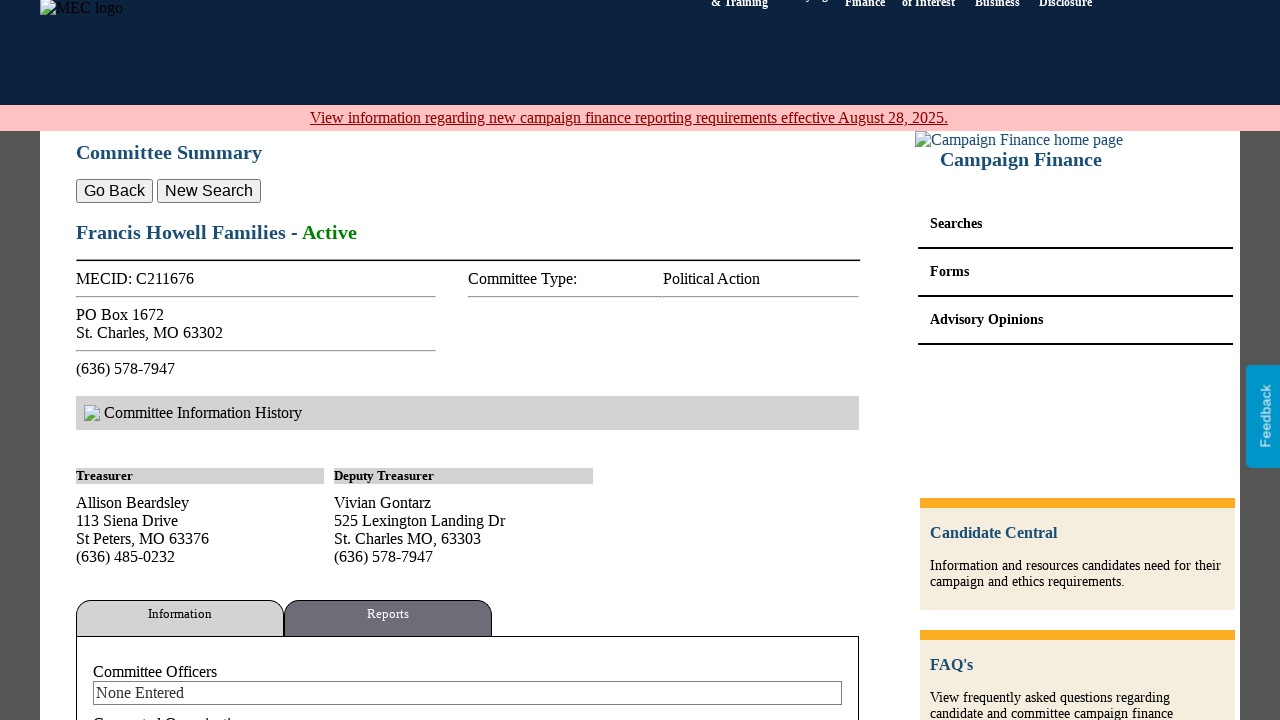

Waited for committee details page to load
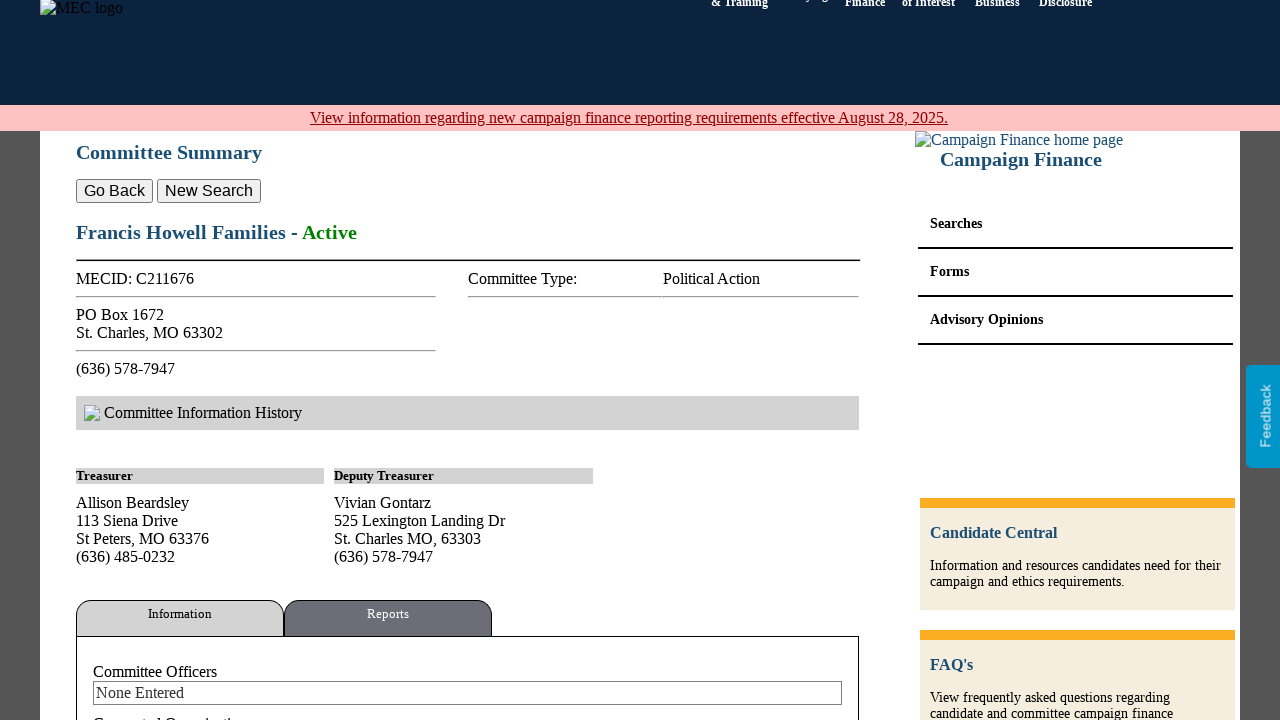

Clicked on Reports tab at (388, 618) on a:text('Reports')
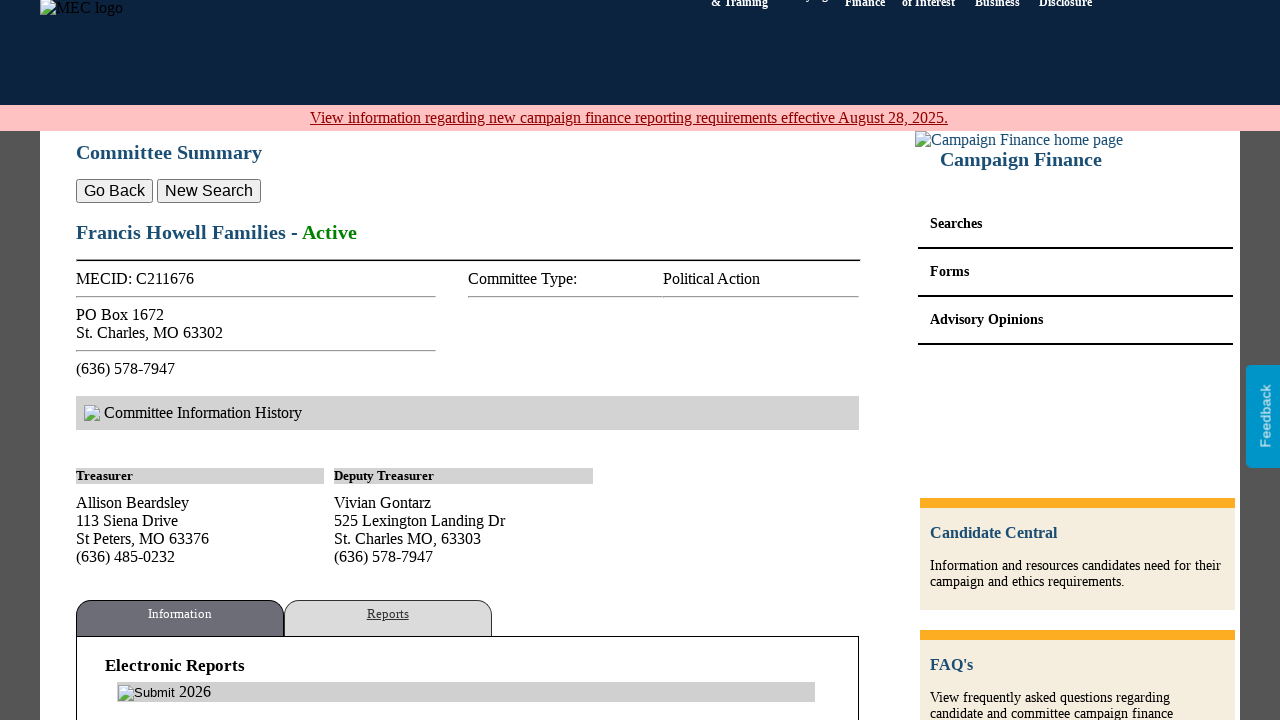

Waited for reports section to load
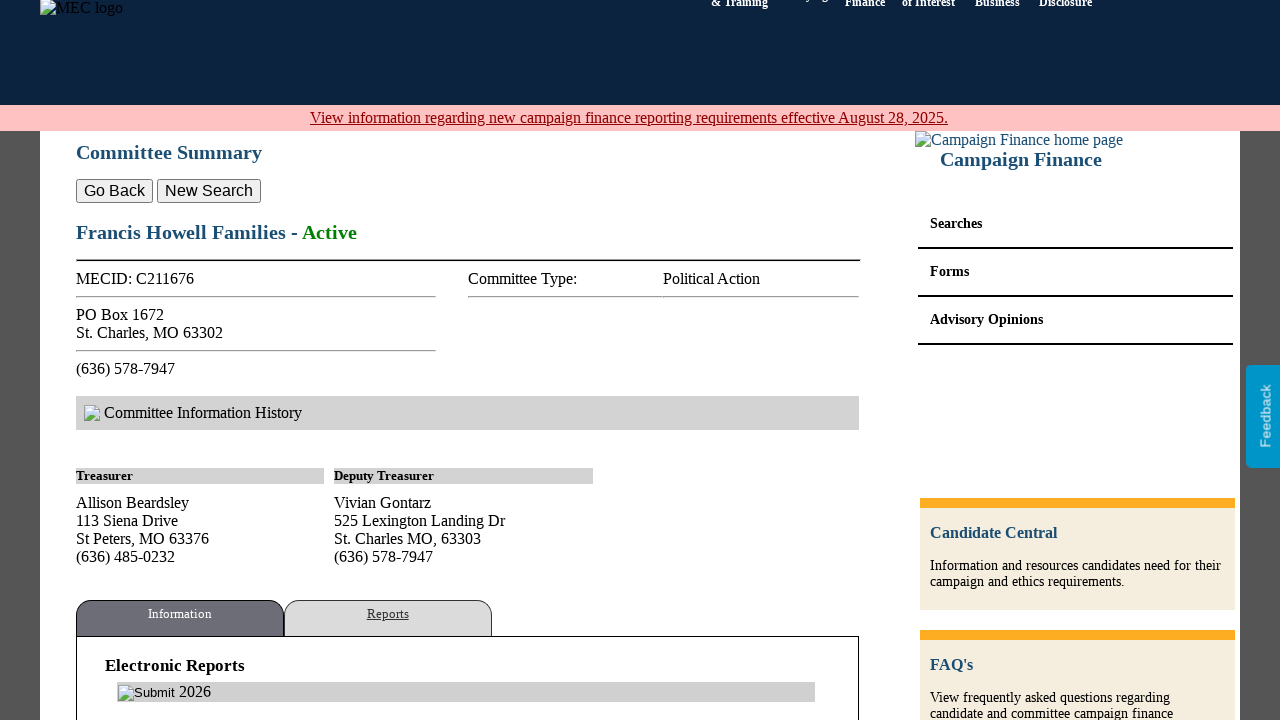

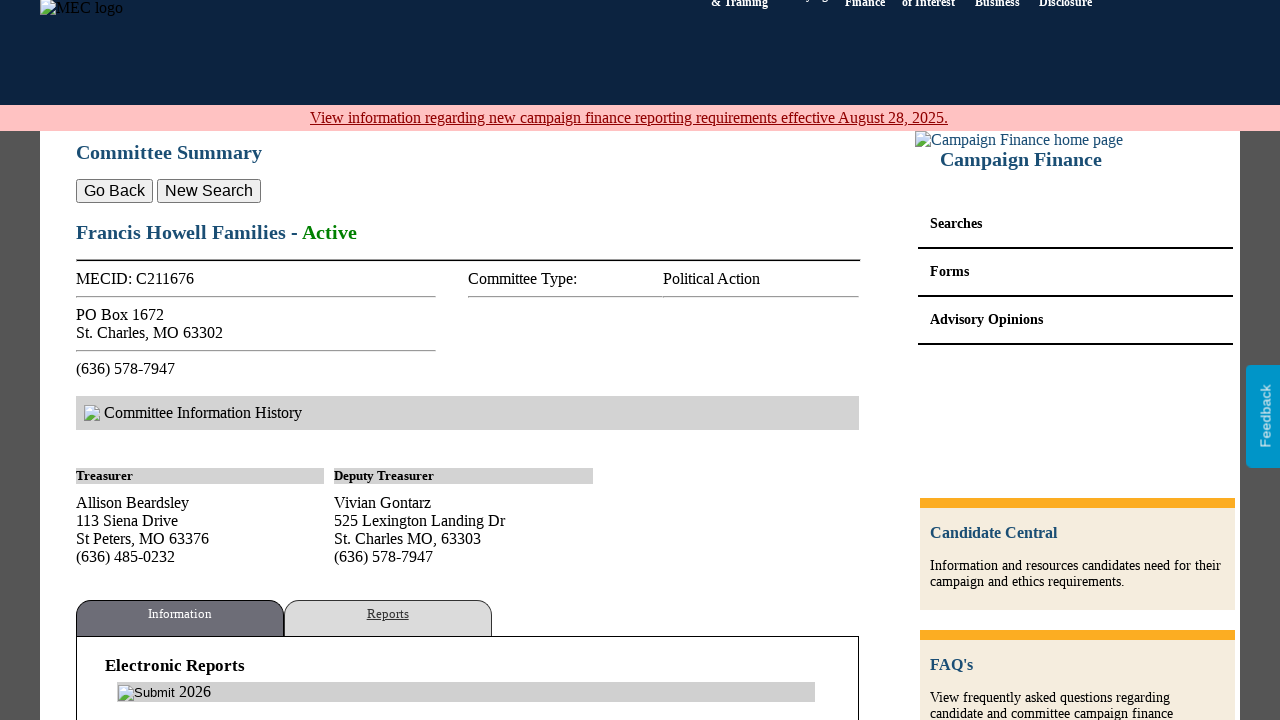